Tests navigation from home page to My Account section and back

Starting URL: http://intershop5.skillbox.ru/

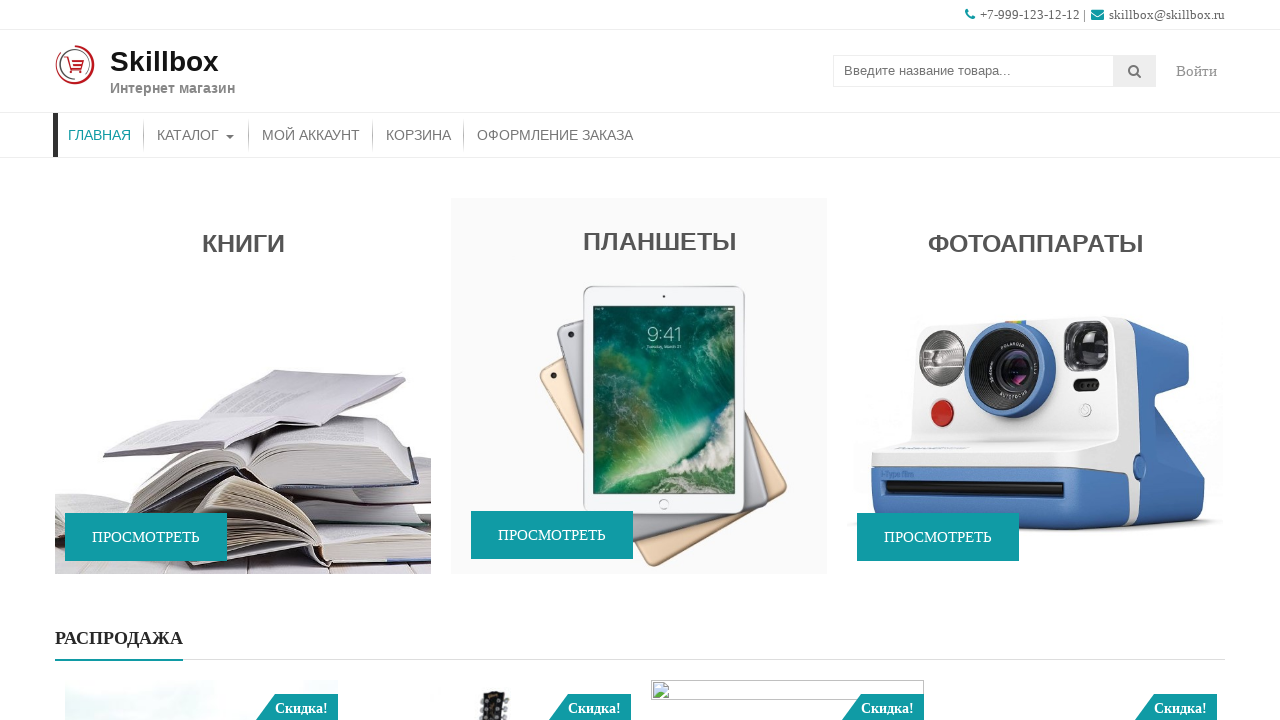

Clicked on 'Мой аккаунт' (My Account) menu item at (311, 135) on (//a[text() = 'Мой аккаунт'])[1]
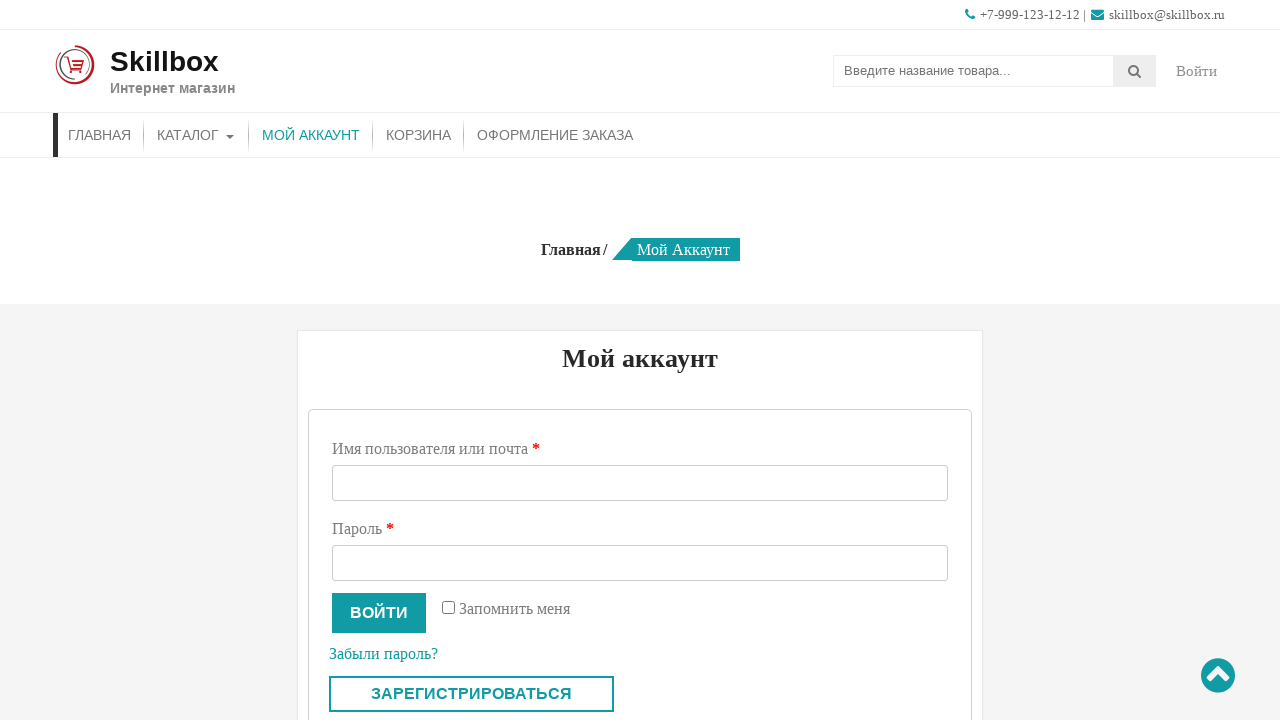

Account page title loaded and verified
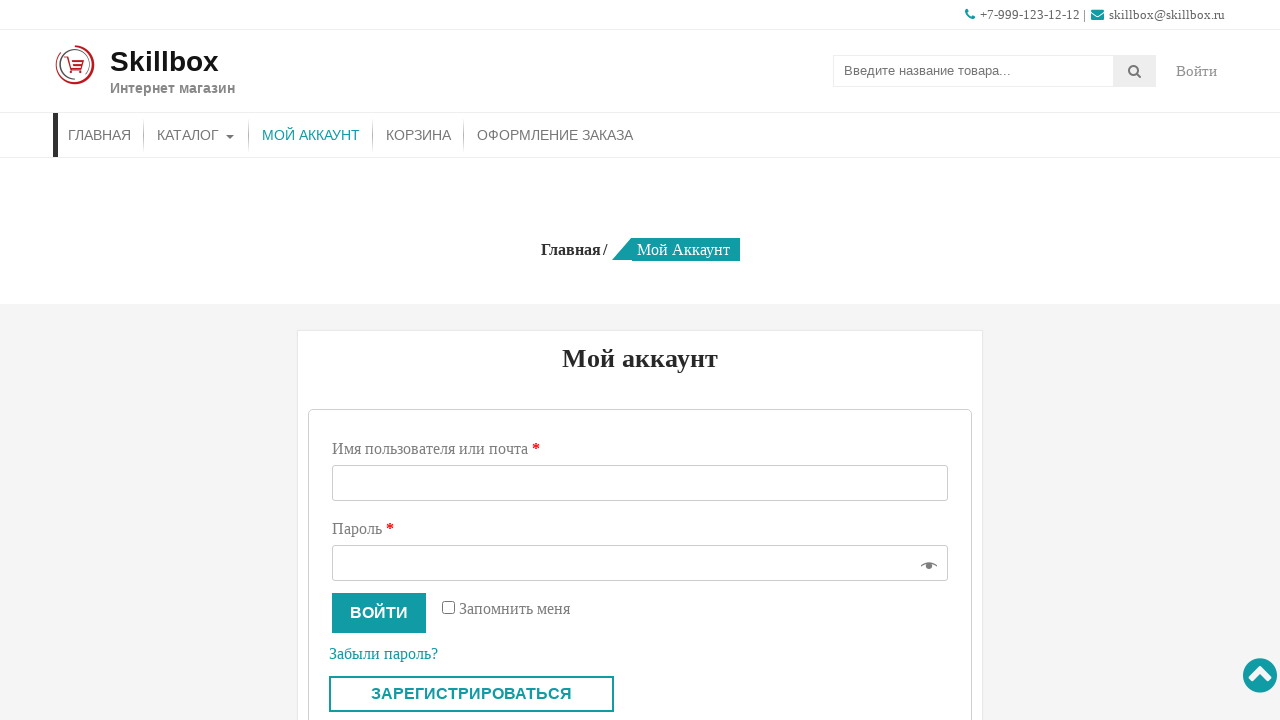

Clicked on Home menu item to return to home page at (100, 135) on li#menu-item-26
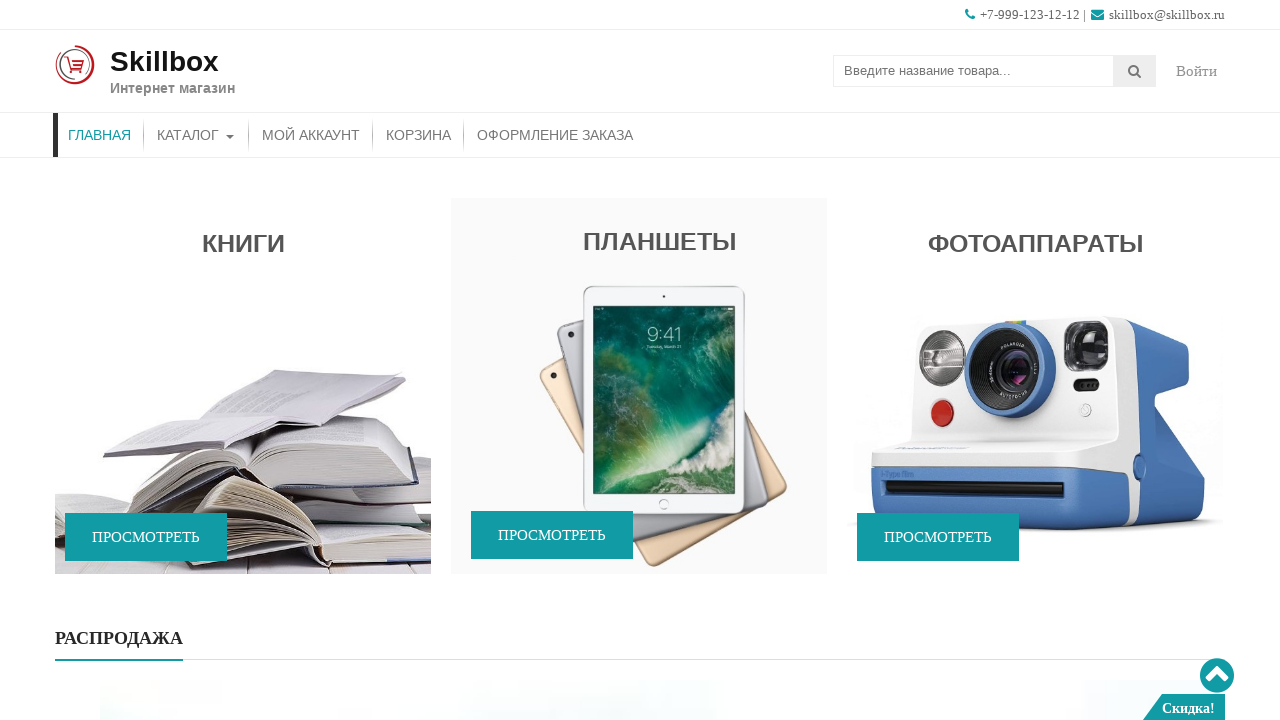

Home page promo element loaded and verified
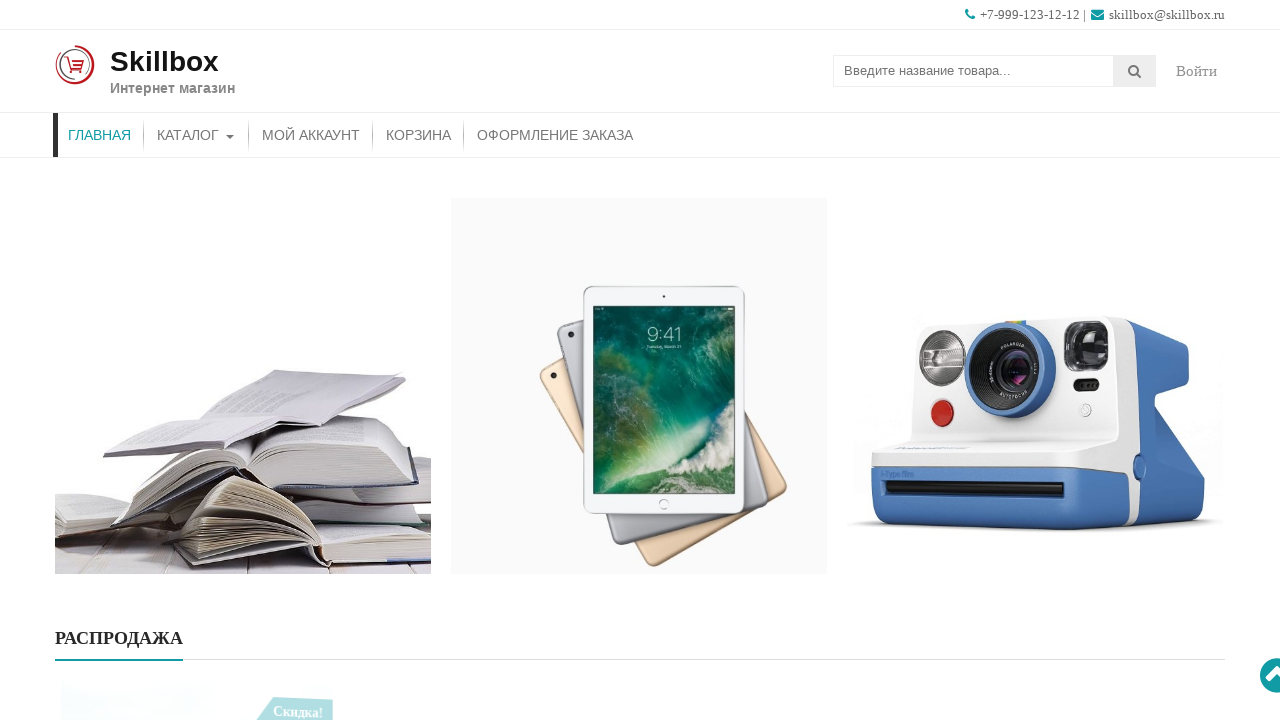

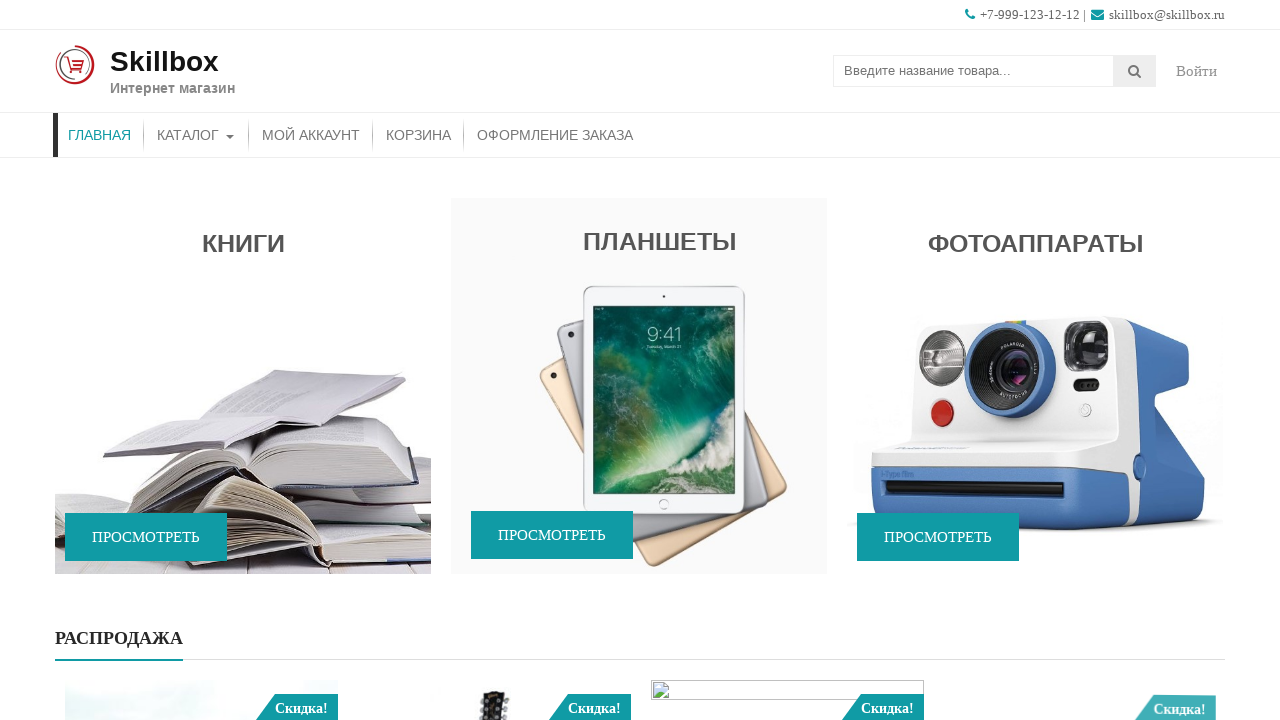